Opens the main menu and navigates to the customers page

Starting URL: https://www.amocrm.ru/

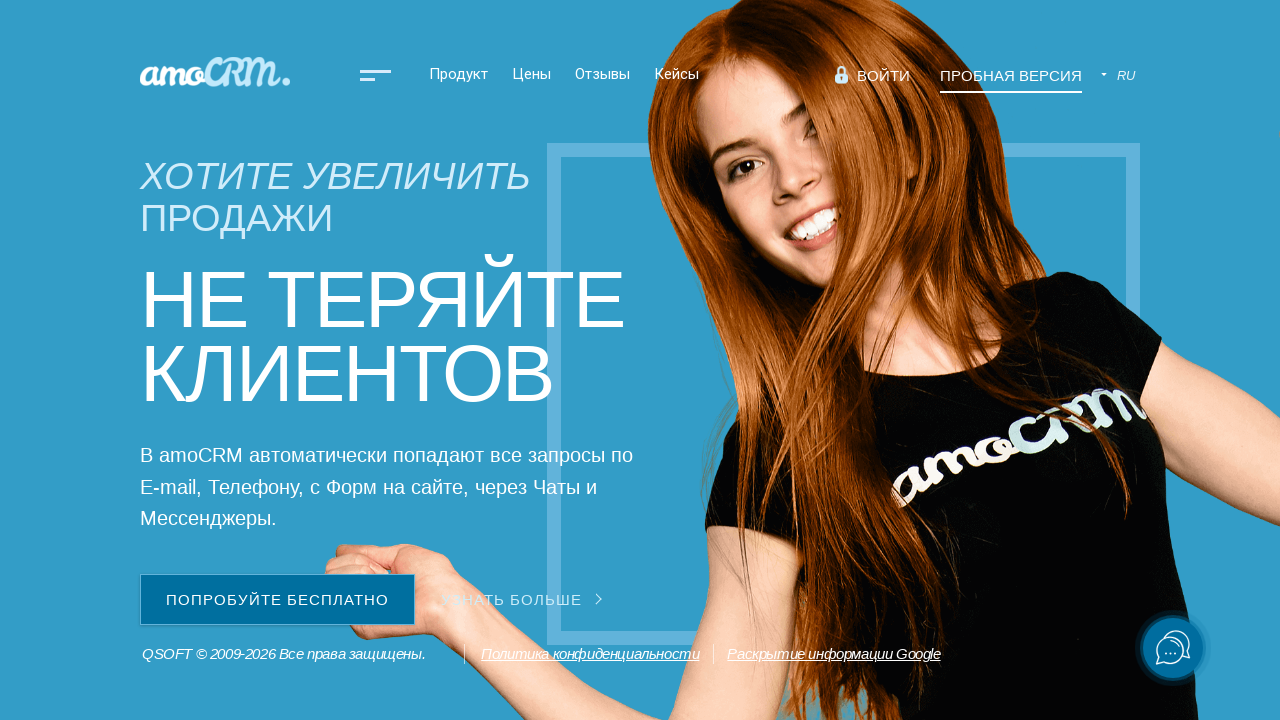

Clicked main menu button at (376, 74) on #main-menu_button
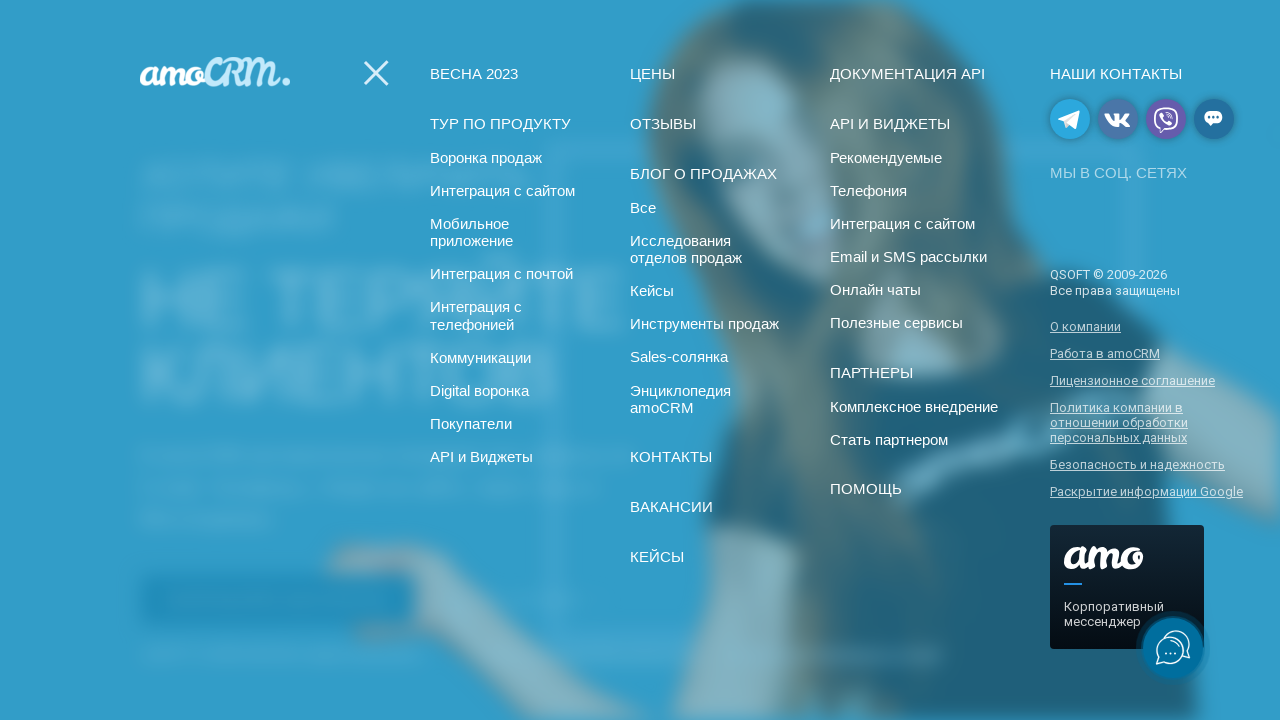

Clicked customers link to navigate to customers page at (663, 124) on .main-menu__header_link[href='/customers/']
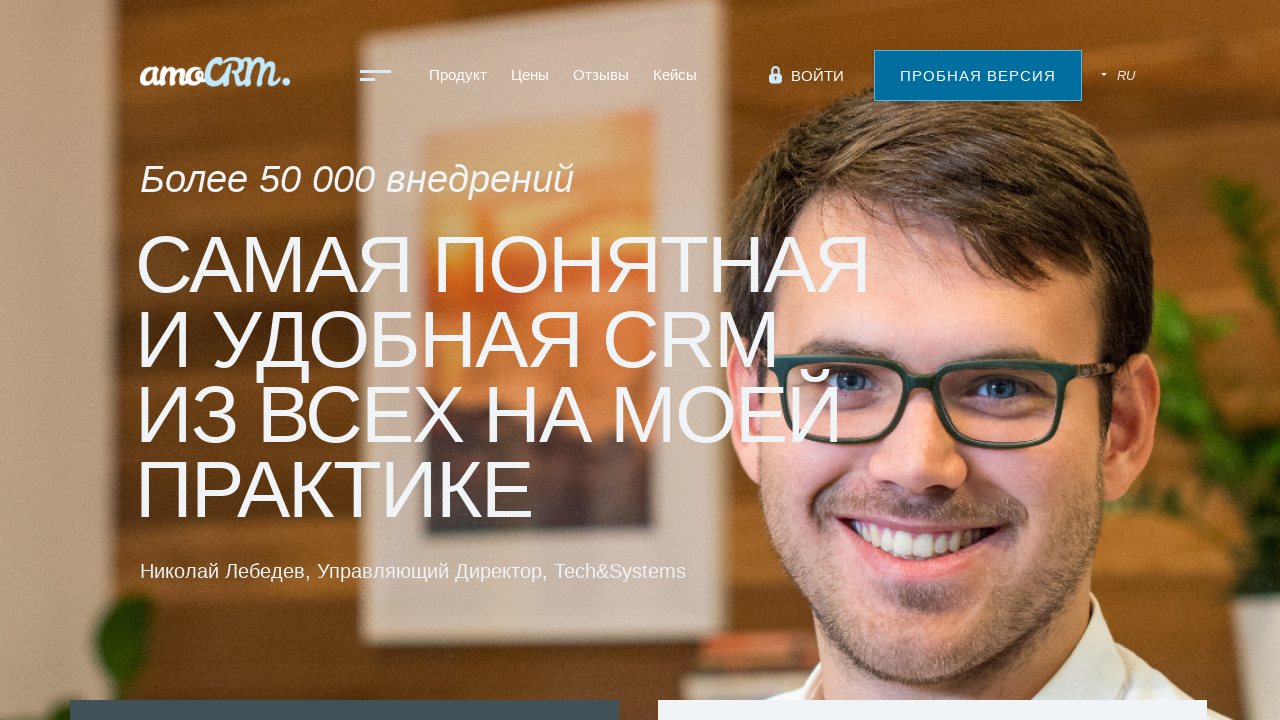

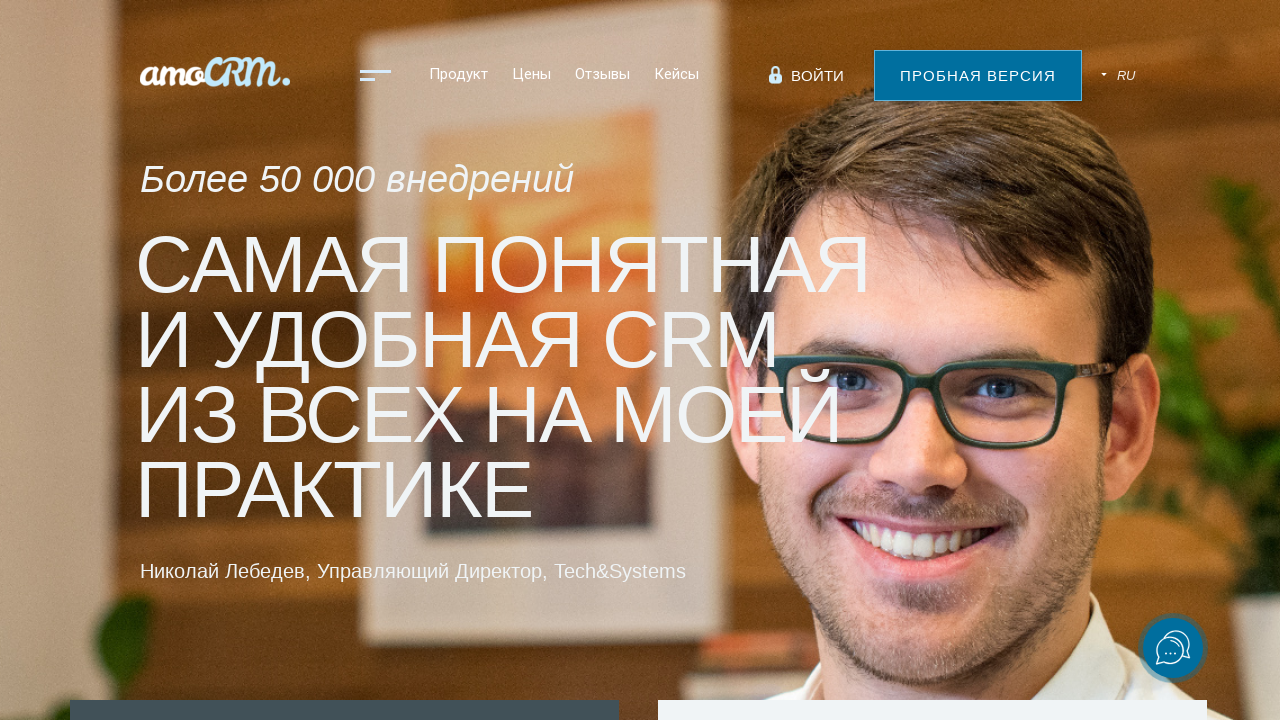